Tests browser window handling functionality by clicking a "New Tab" button, switching to the new tab, verifying content, closing it, returning to the parent window, and clicking a window button.

Starting URL: https://demoqa.com/browser-windows

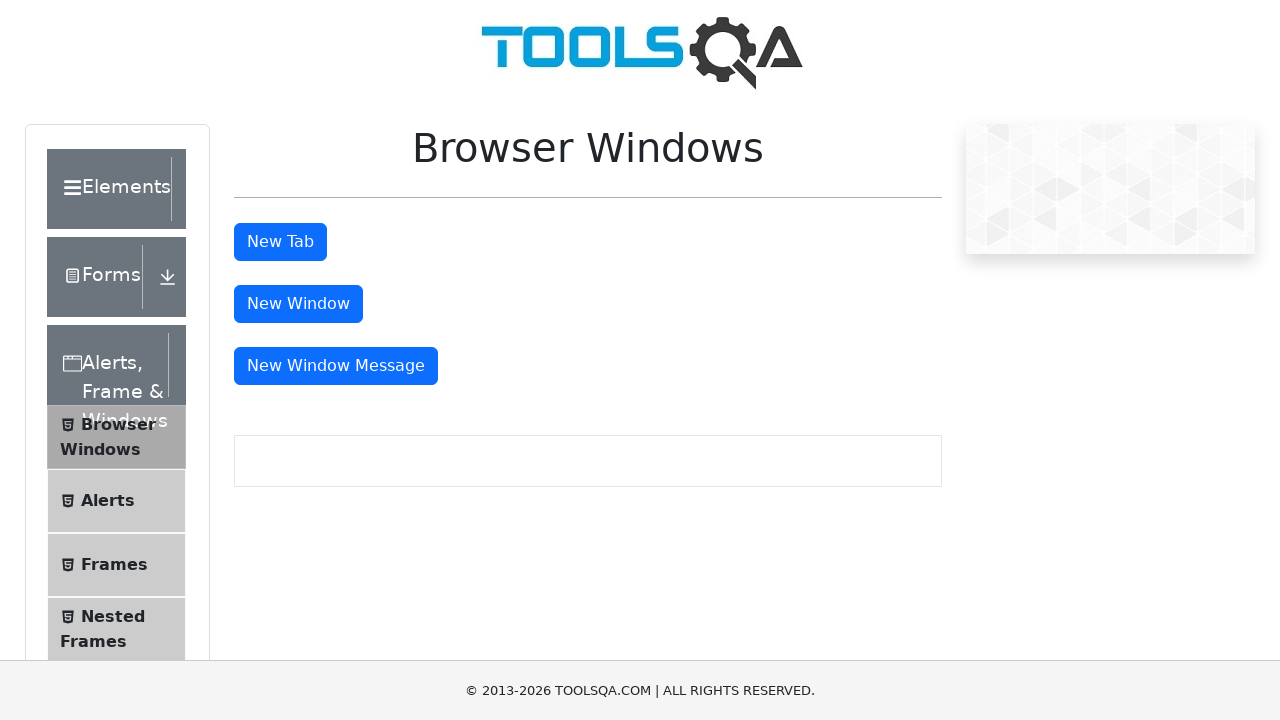

Scrolled 'New Tab' button into view
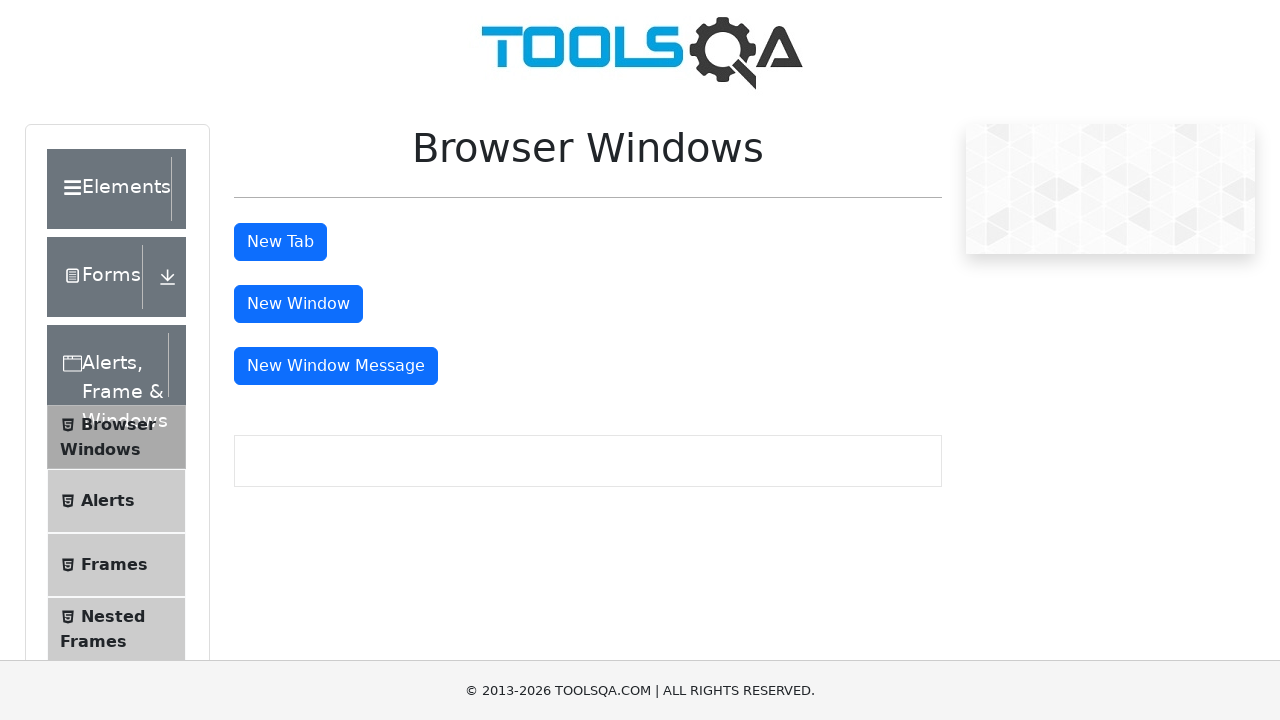

Clicked 'New Tab' button to open new tab at (280, 242) on xpath=//button[text()='New Tab']
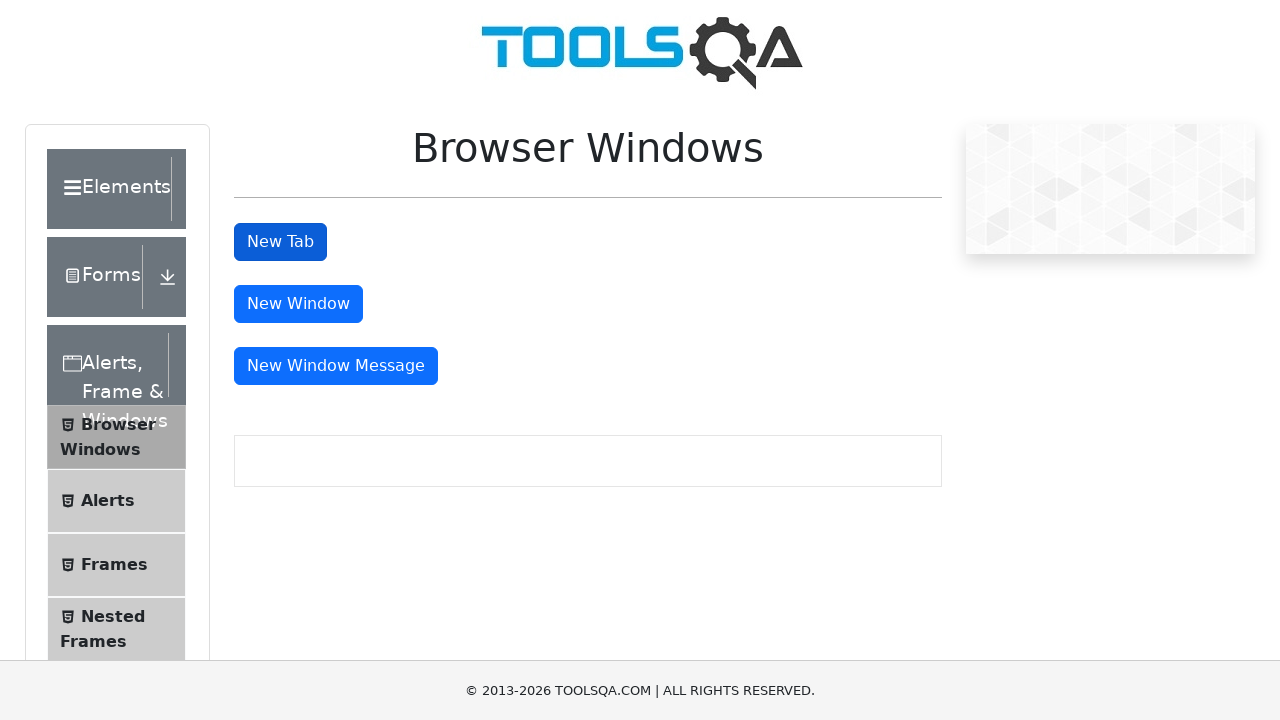

New tab loaded and ready
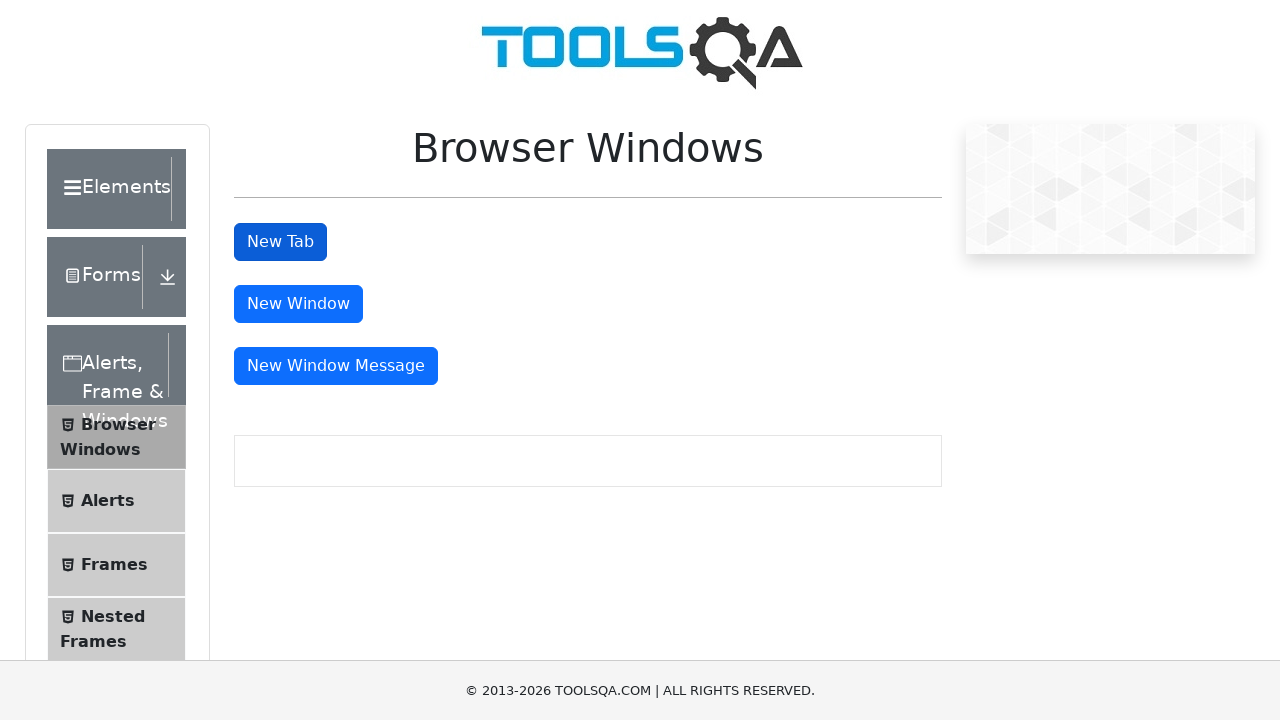

Verified sample heading on new tab
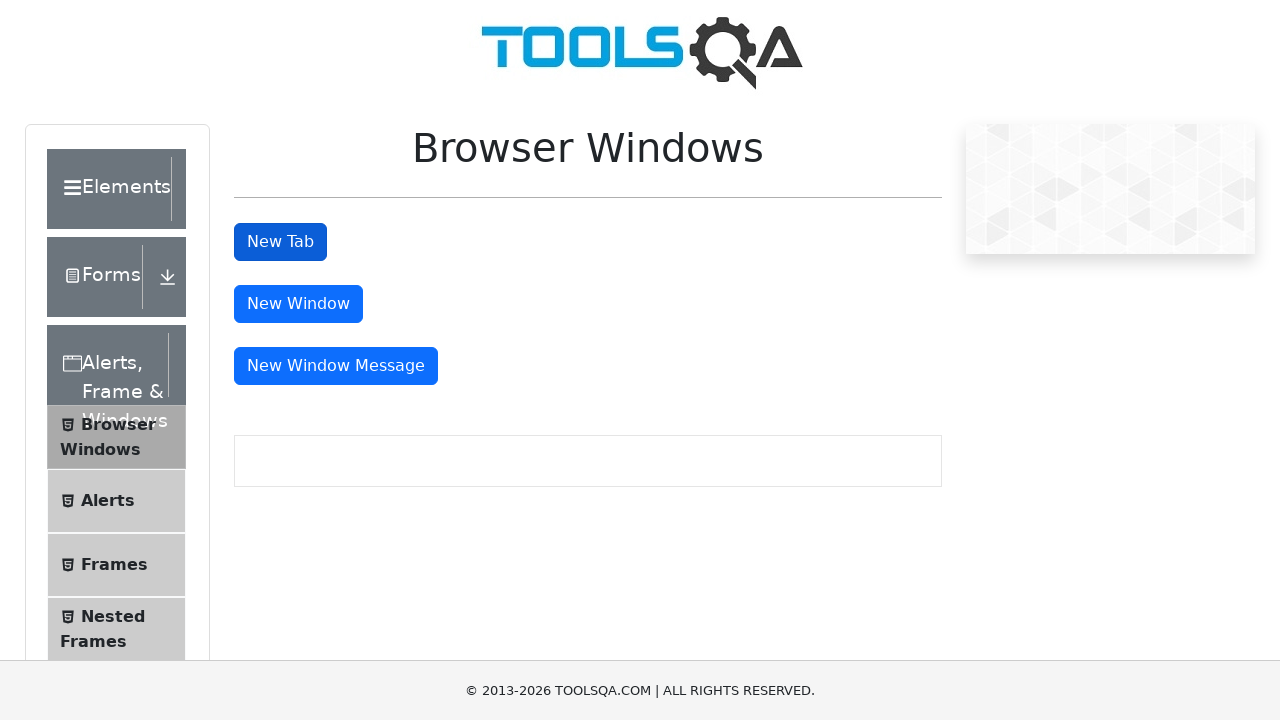

Closed the child tab
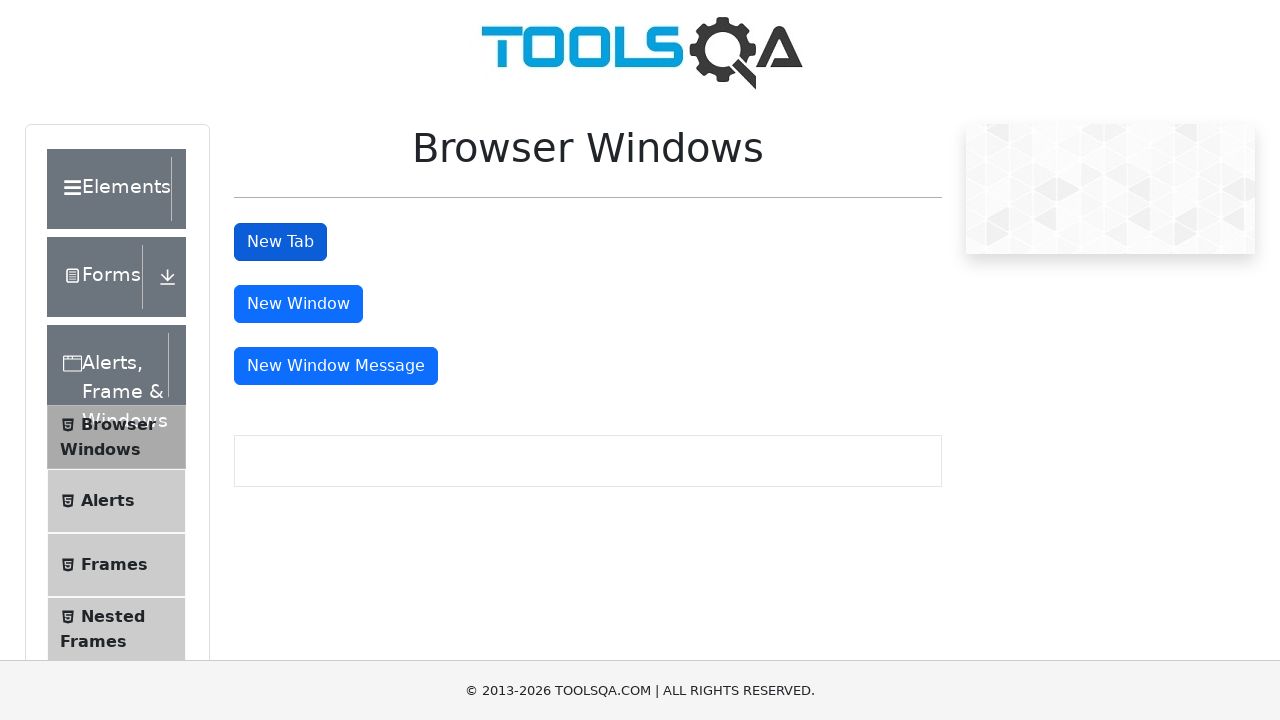

Clicked window button on original page at (298, 304) on button#windowButton
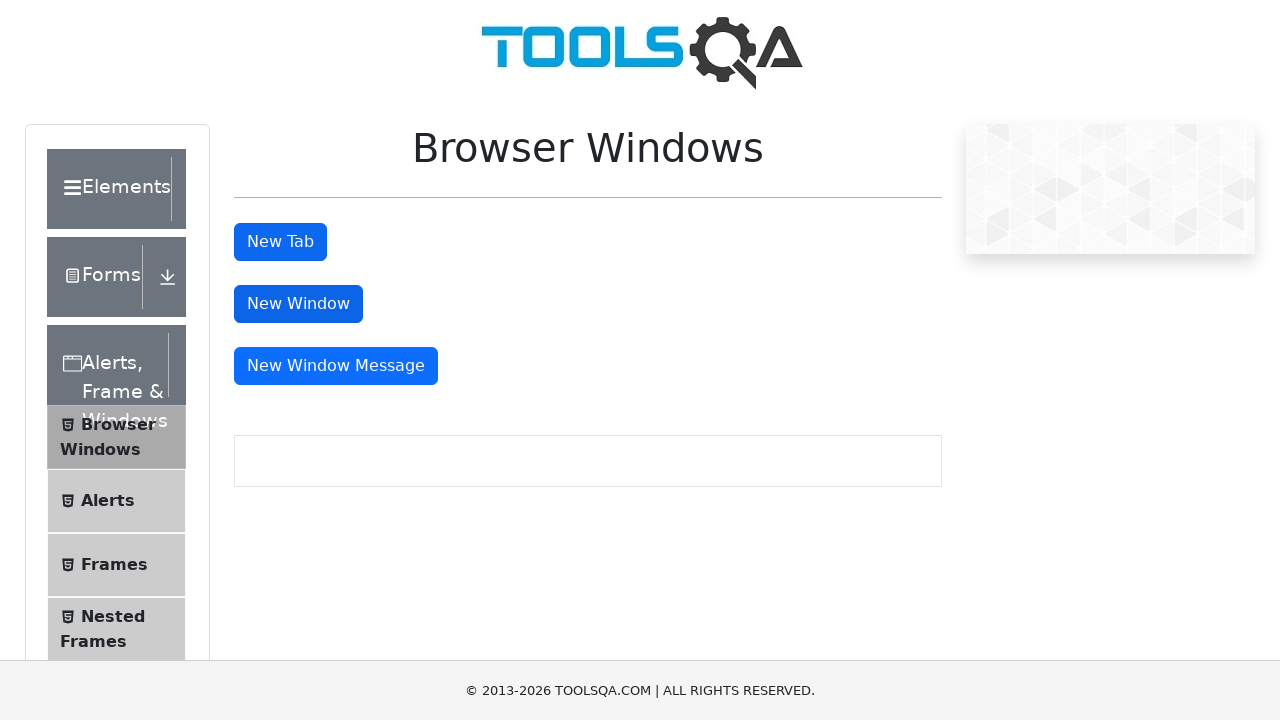

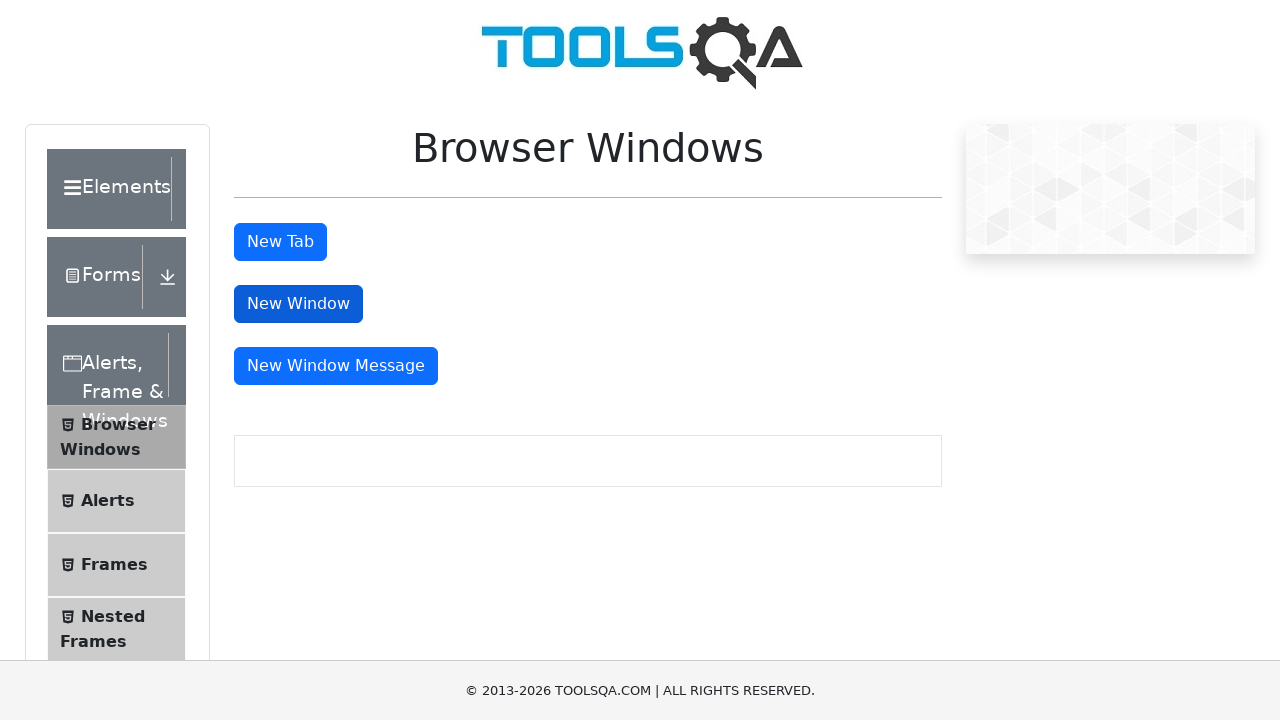